Tests drawing a signature on a canvas element by performing a series of mouse movements and clicks to create a signature pattern.

Starting URL: https://signature-generator.com/draw-signature/

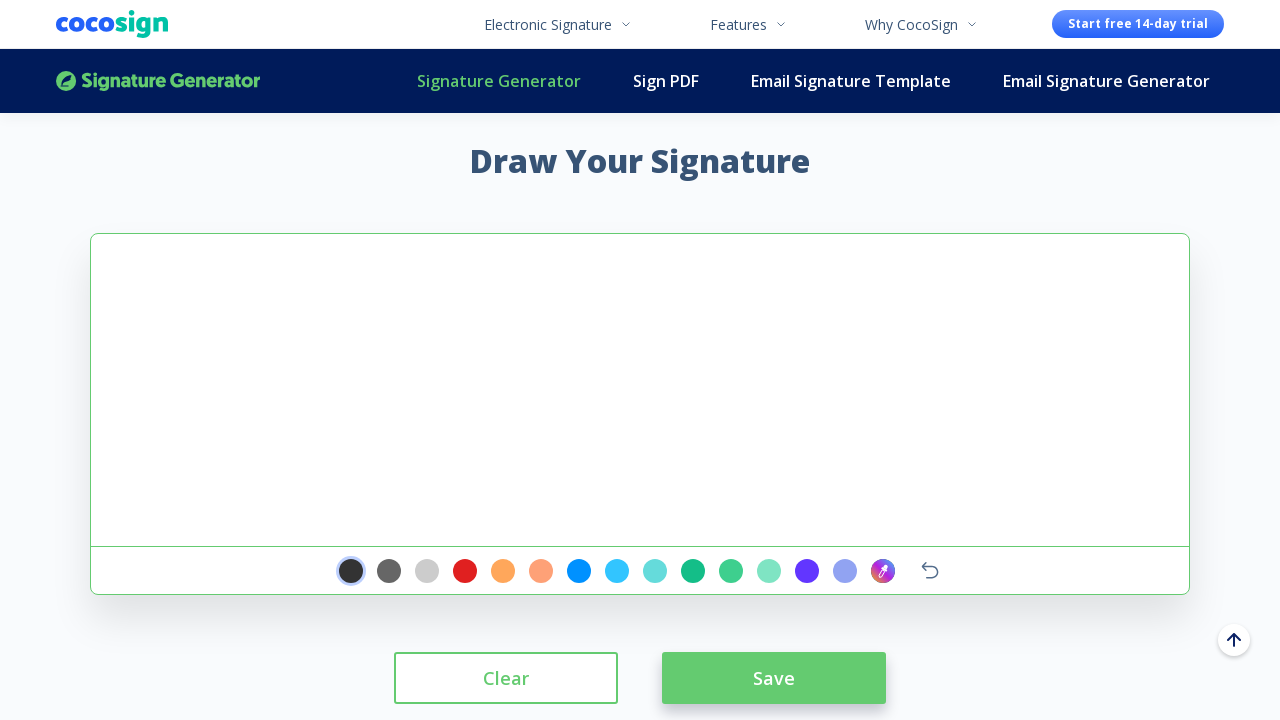

Waited 3 seconds for page to load
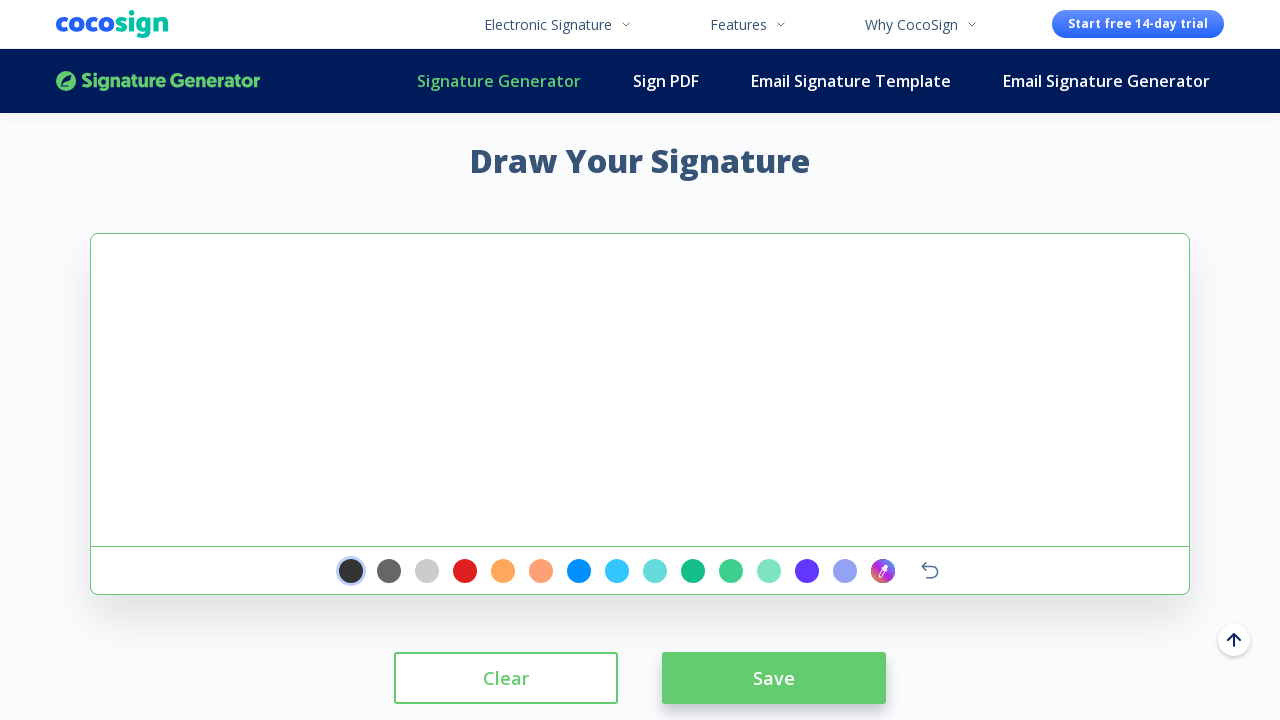

Located signature canvas element
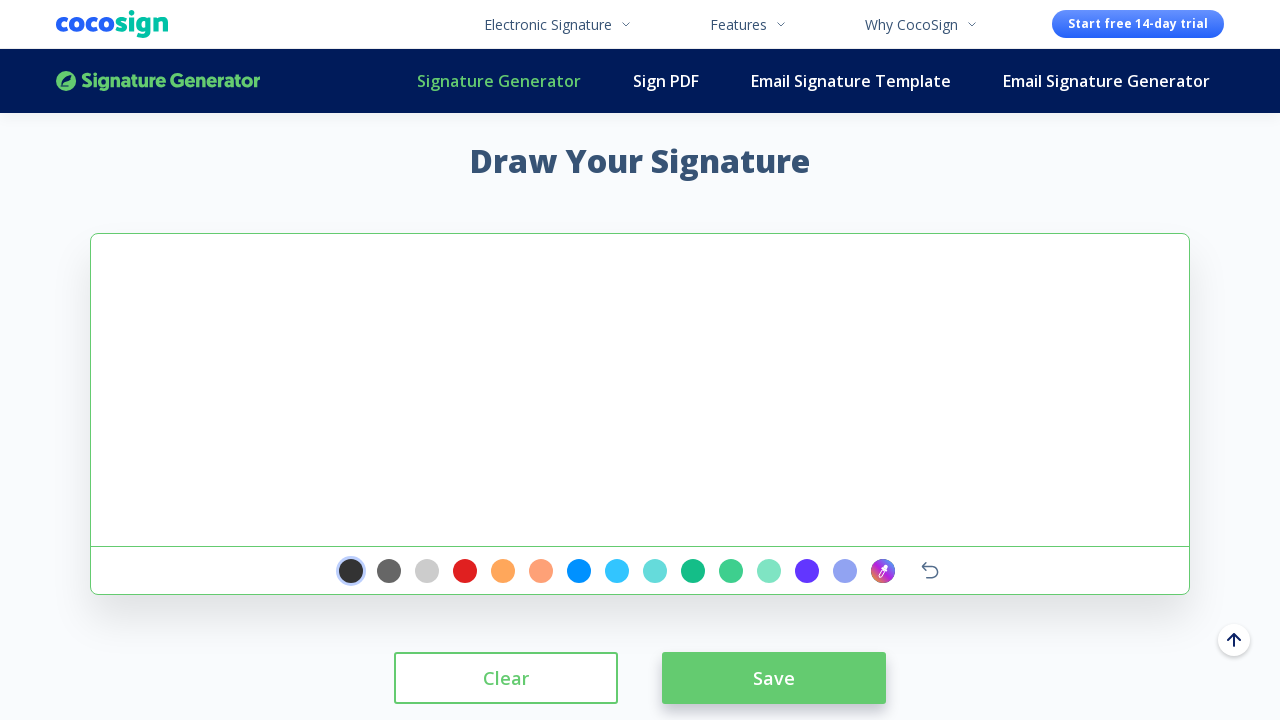

Signature canvas became visible
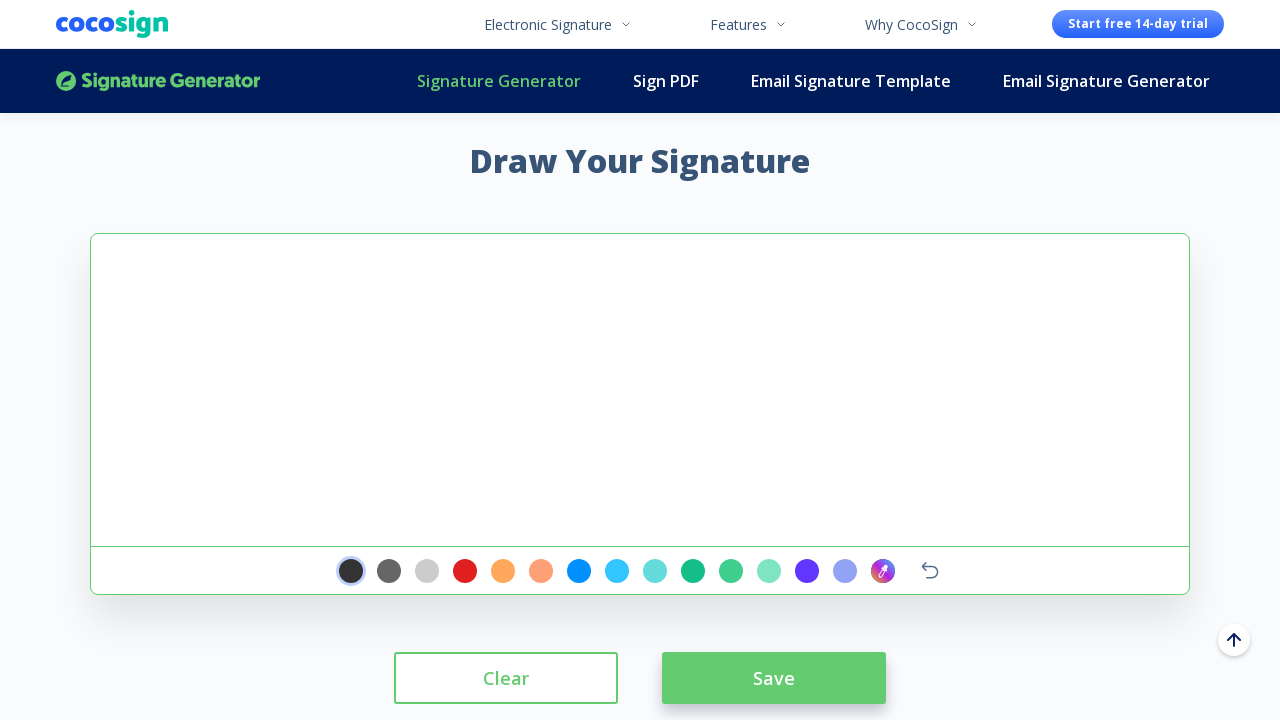

Calculated canvas center coordinates for drawing
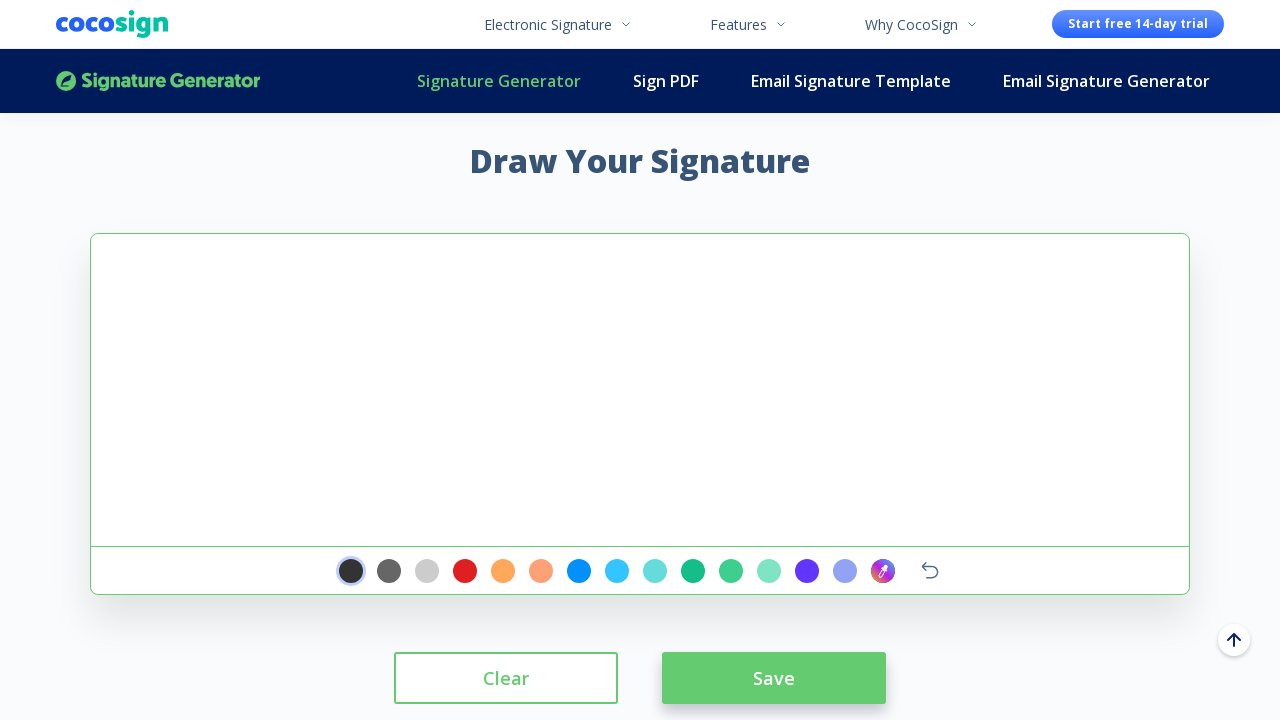

Clicked on canvas to focus it at (640, 390)
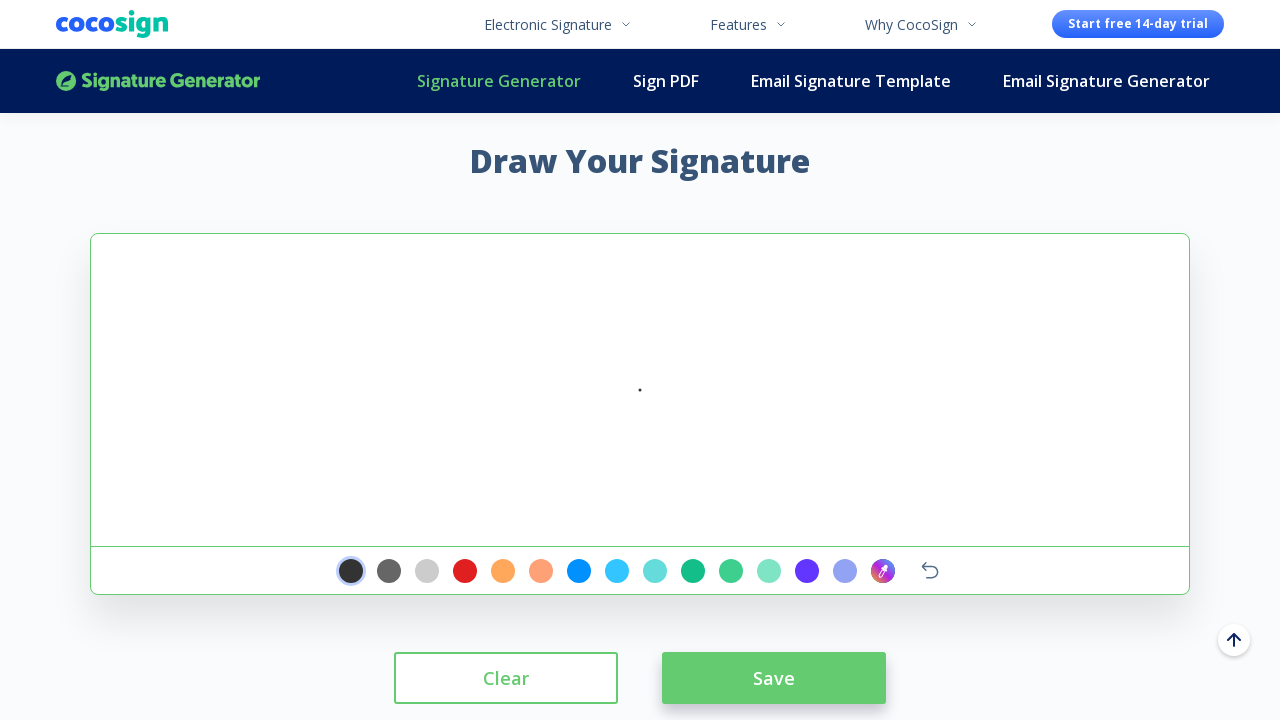

Moved mouse to starting position for signature at (670, 400)
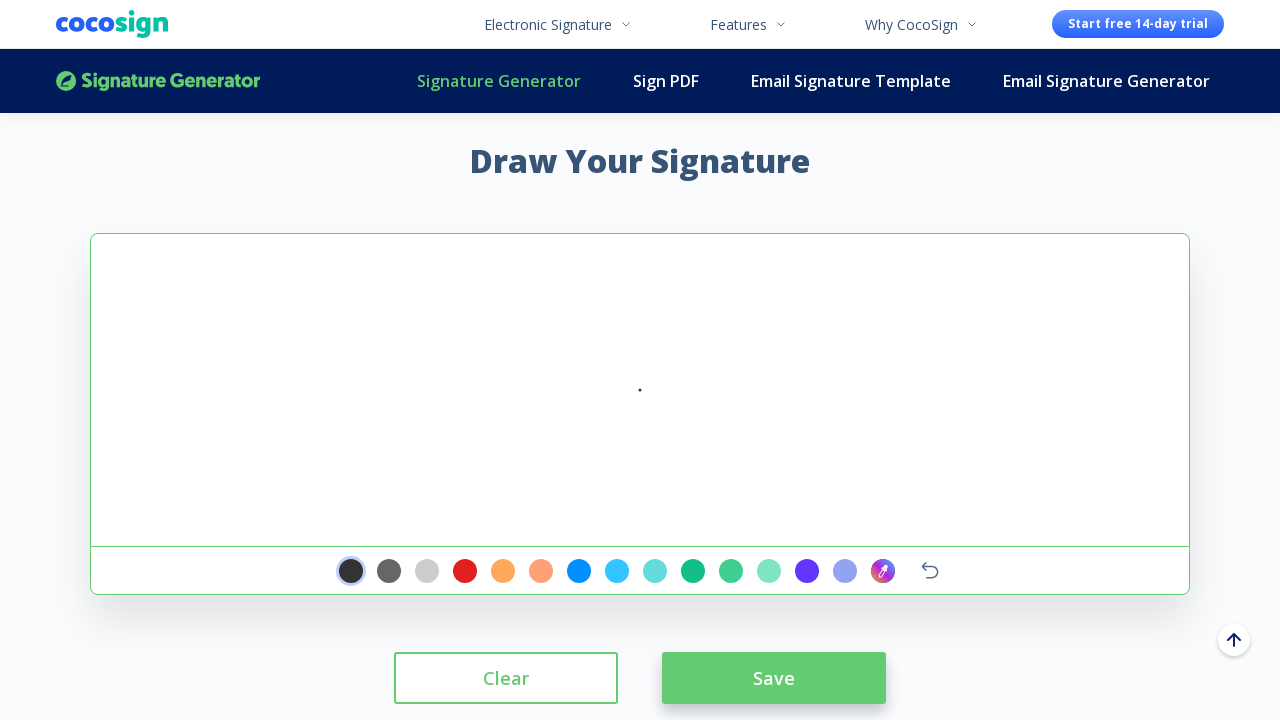

Pressed mouse button down to begin drawing at (670, 400)
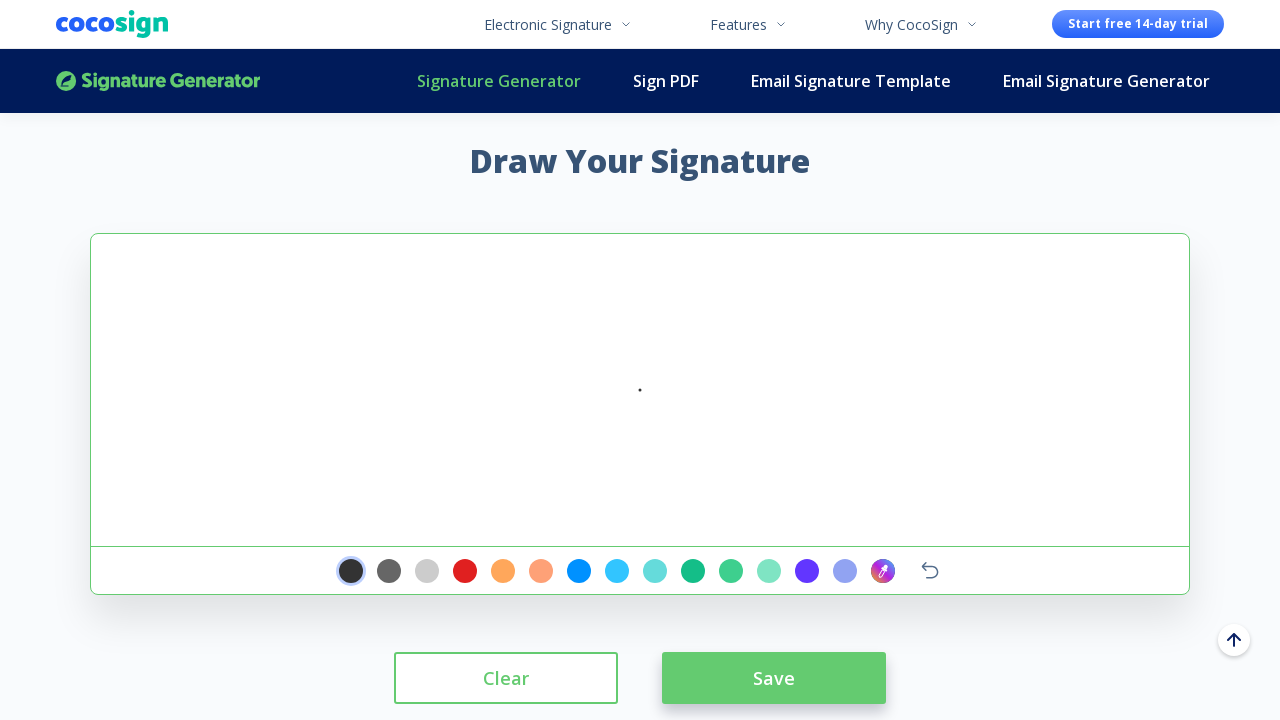

Drew first signature stroke segment at (470, 350)
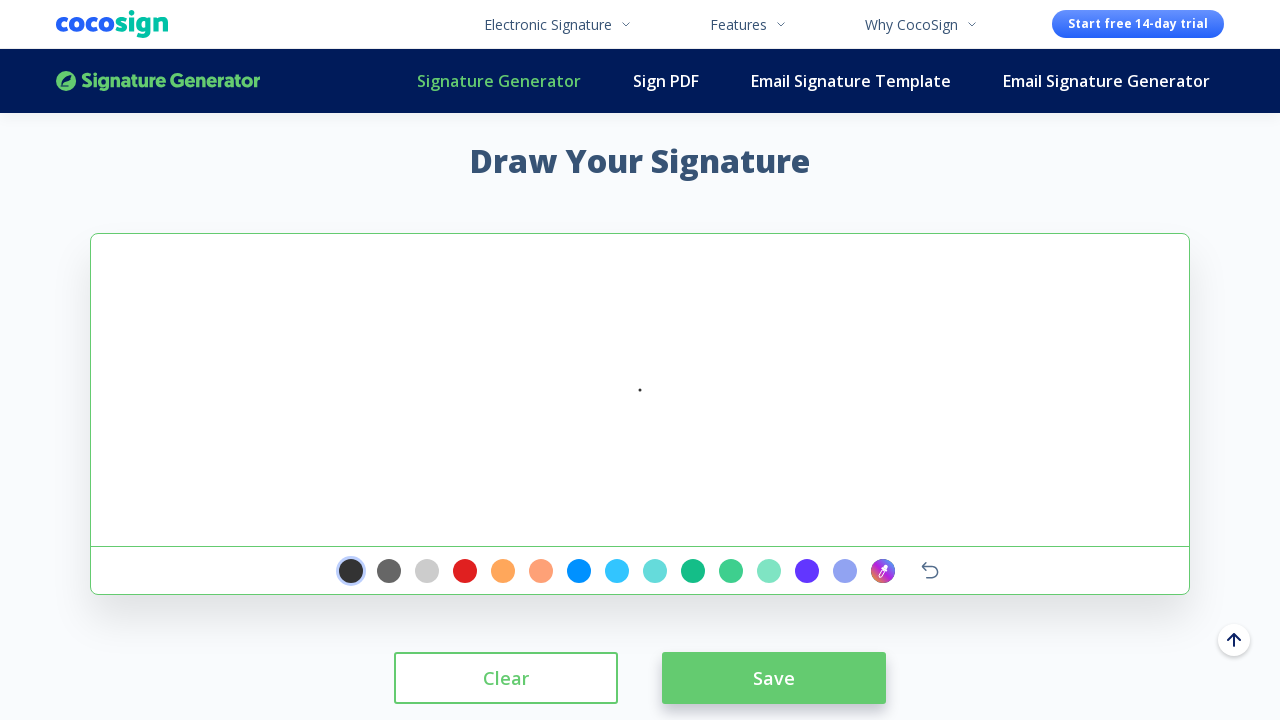

Drew second signature stroke segment at (520, 300)
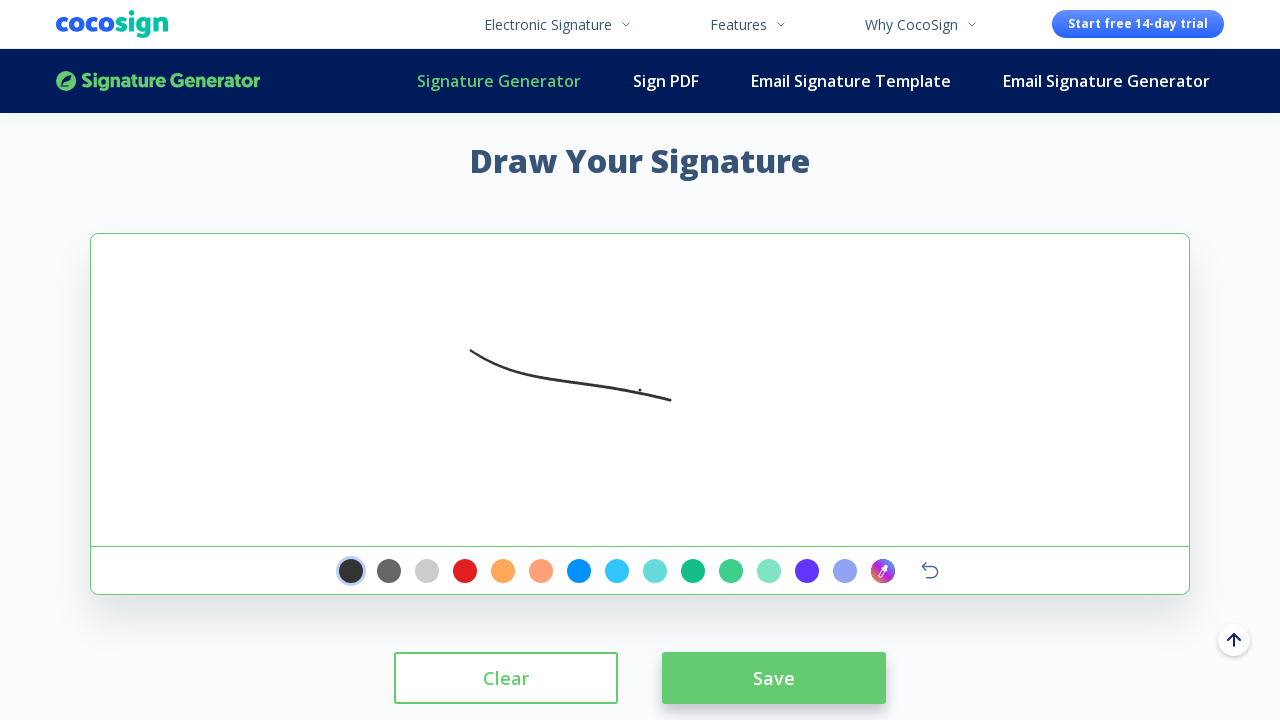

Drew third signature stroke segment at (570, 250)
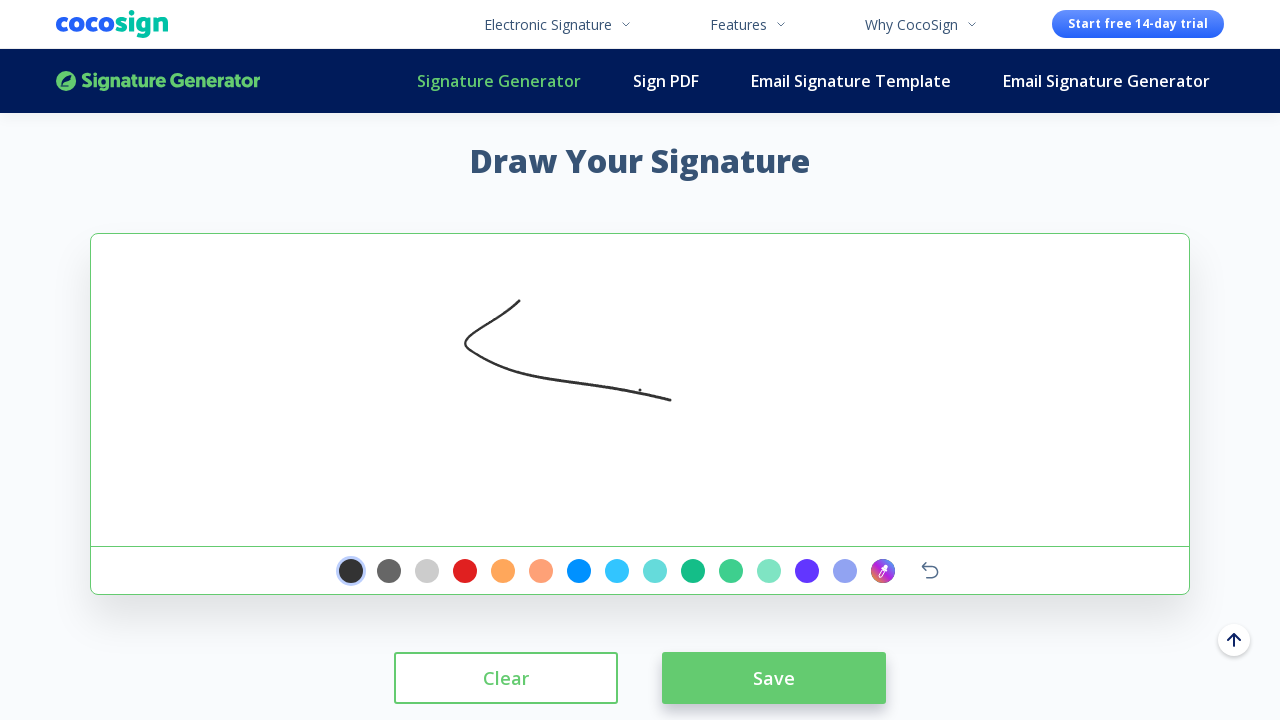

Drew fourth signature stroke segment at (573, 253)
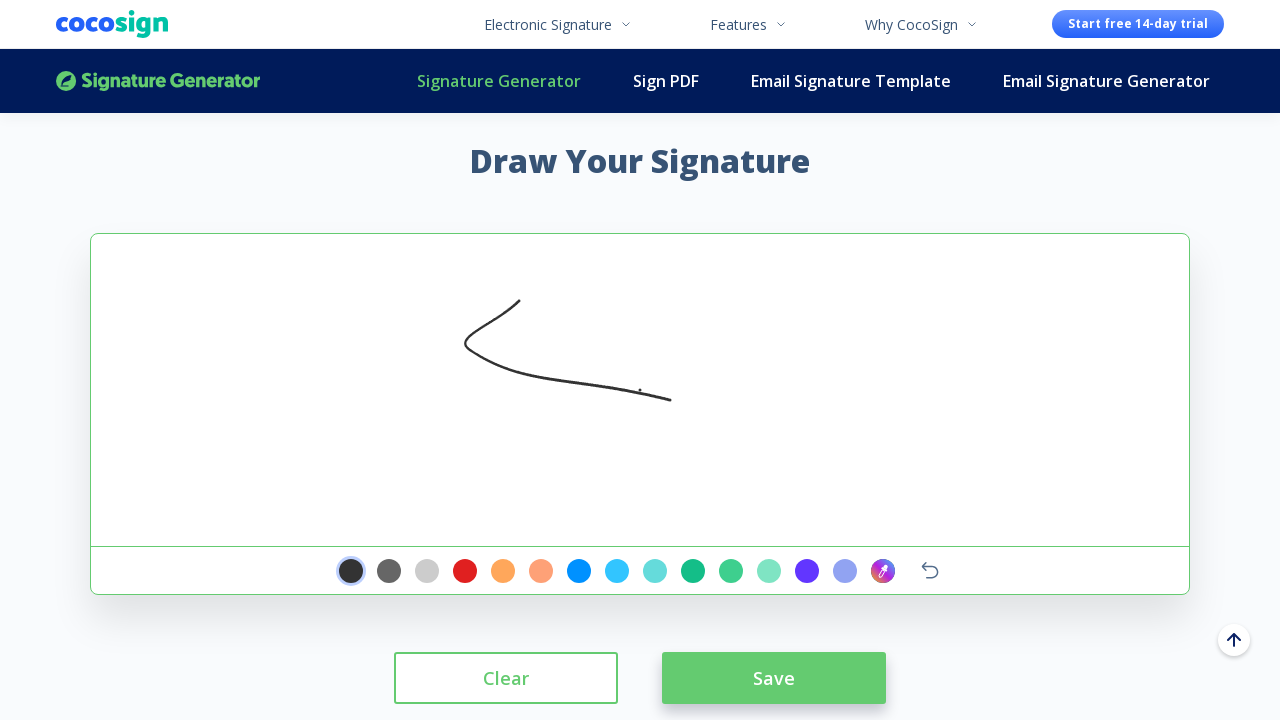

Released mouse button to complete signature drawing at (573, 253)
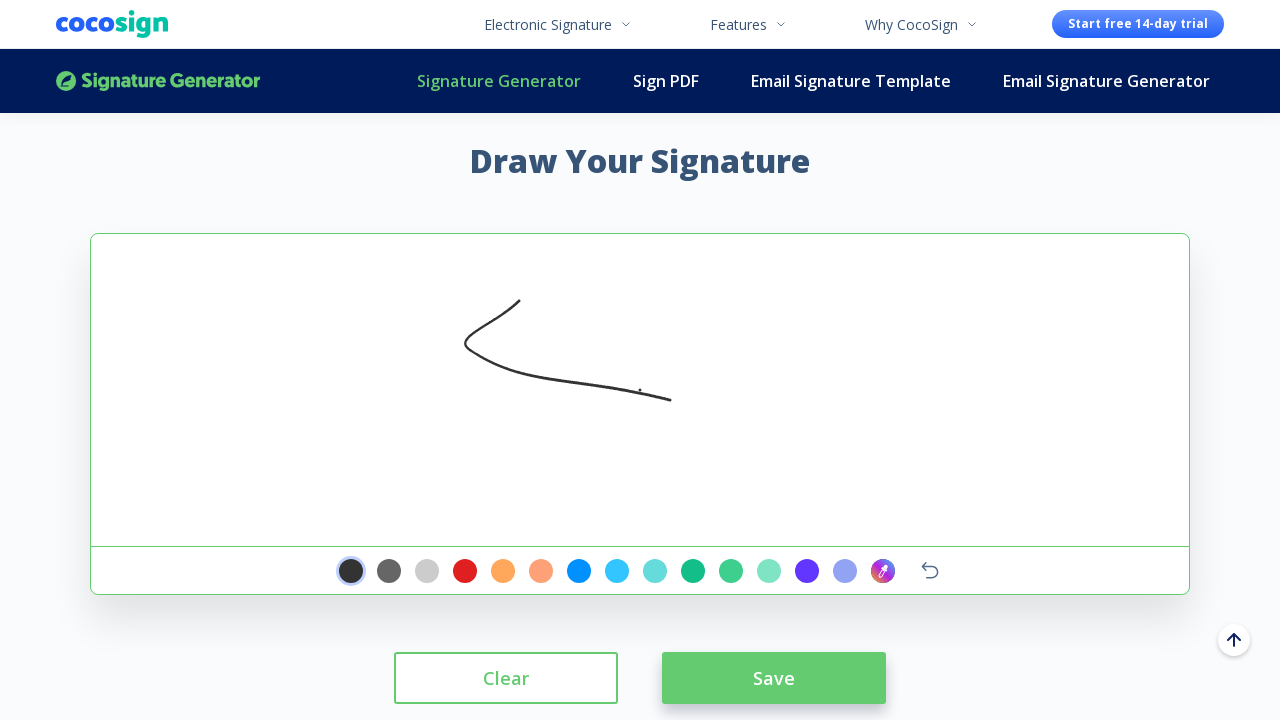

Waited 2 seconds to view the completed signature
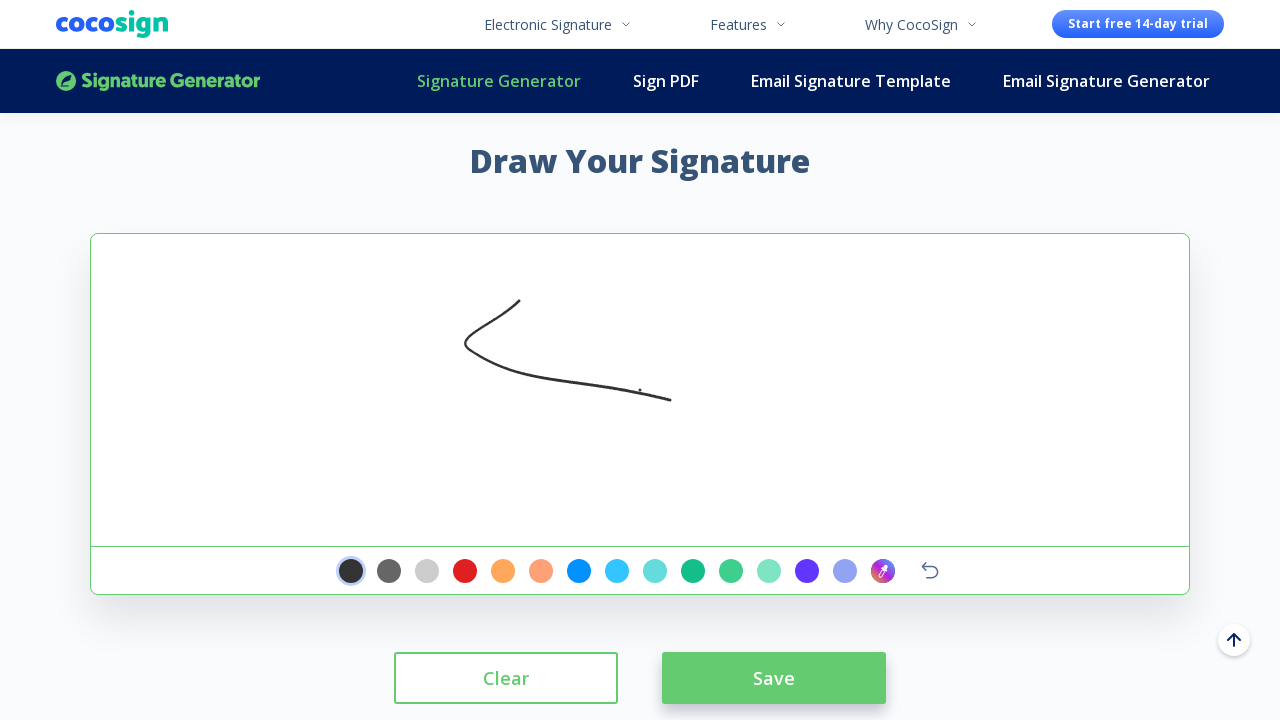

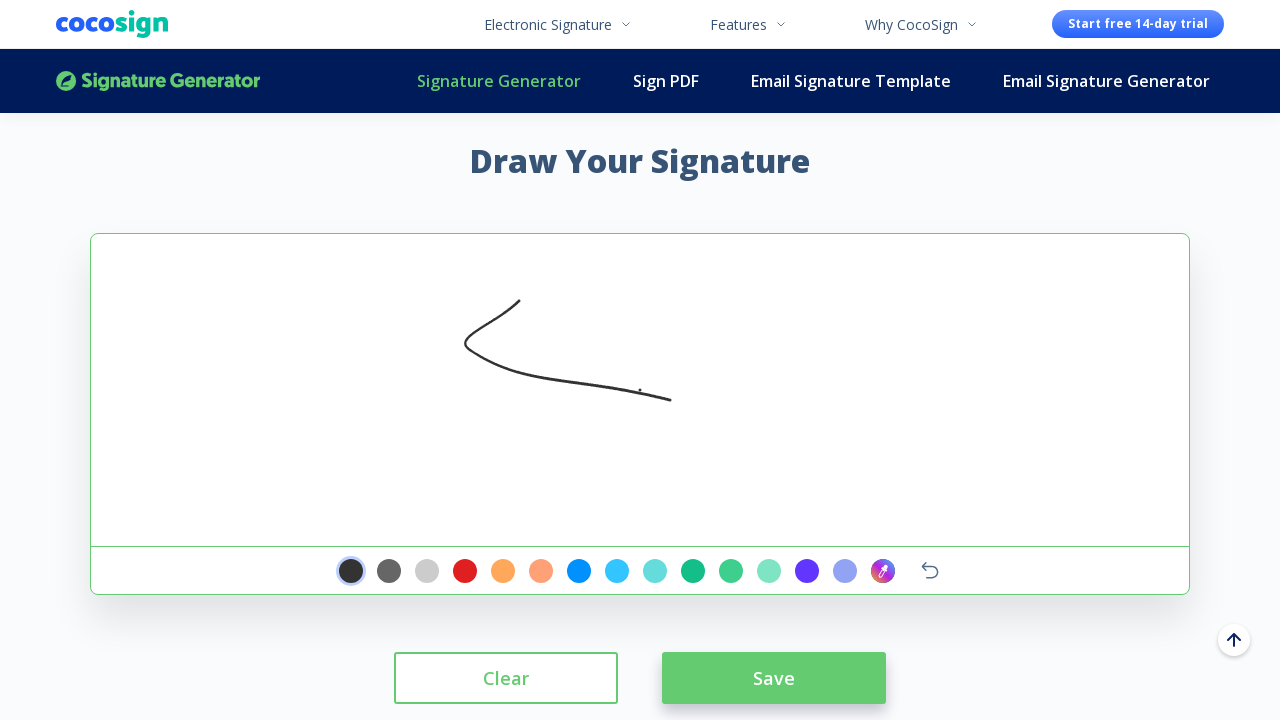